Tests window handling by clicking a link that opens a new window, interacting with the new window, then returning to the original window to fill a text area

Starting URL: https://omayo.blogspot.com/

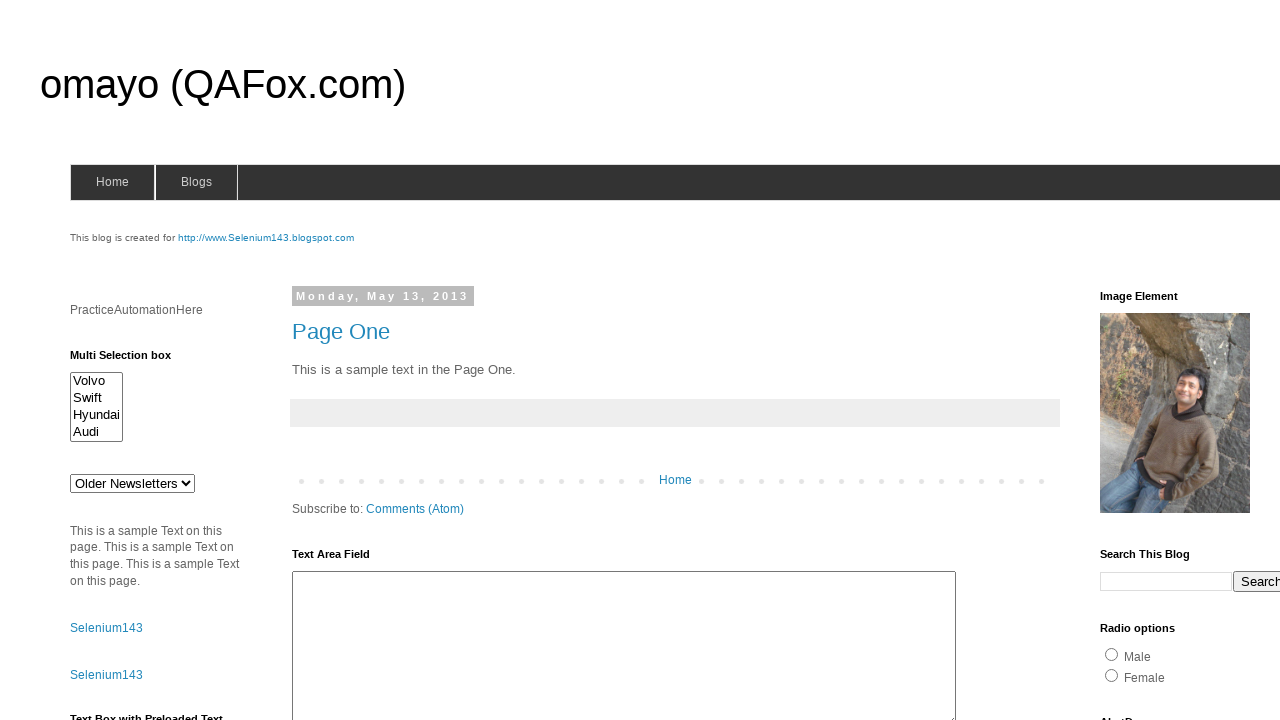

Clicked Blogger link to open new window at (753, 673) on text=Blogger
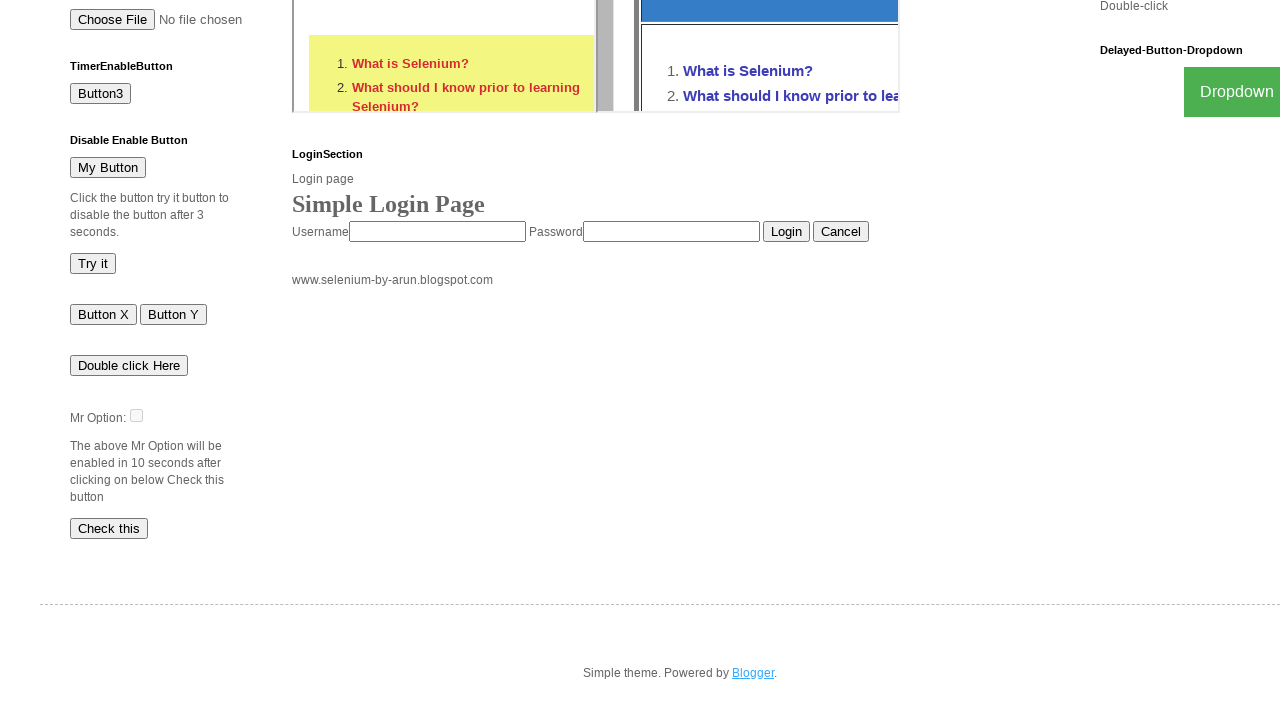

New window opened and captured
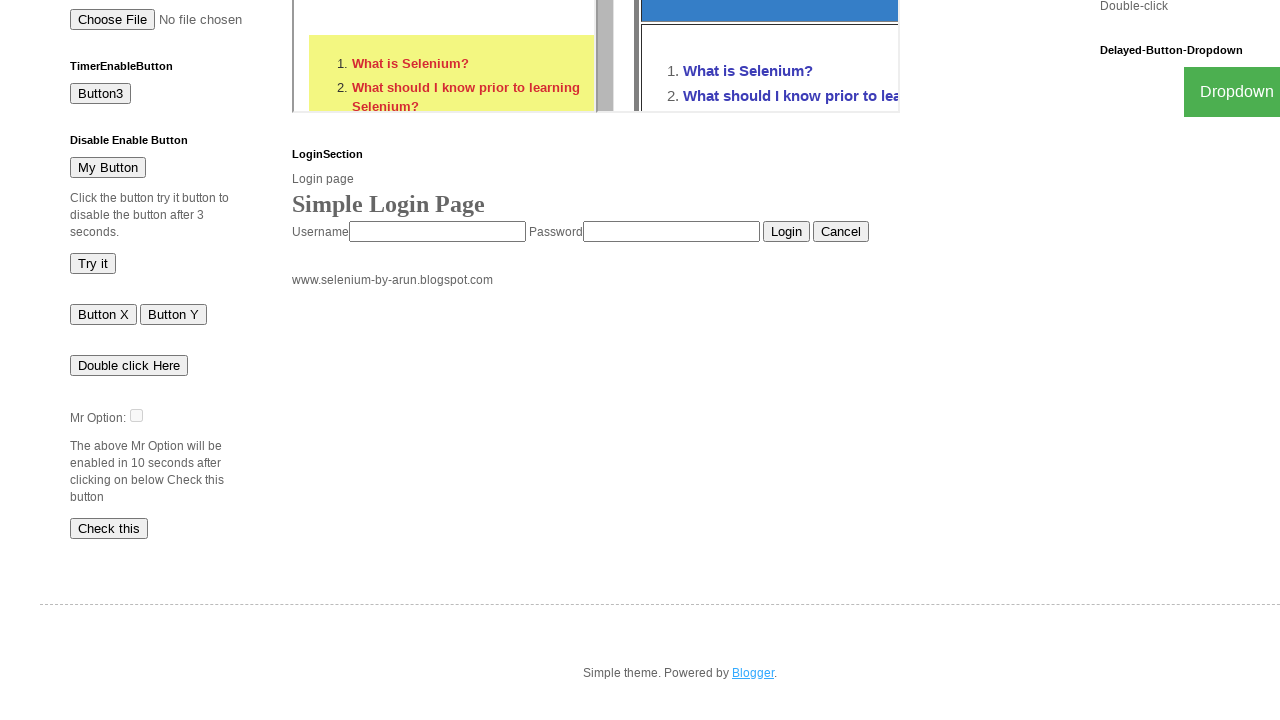

Clicked sign in link in new window at (1227, 33) on xpath=//a[@class='sign-in ga-header-sign-in']
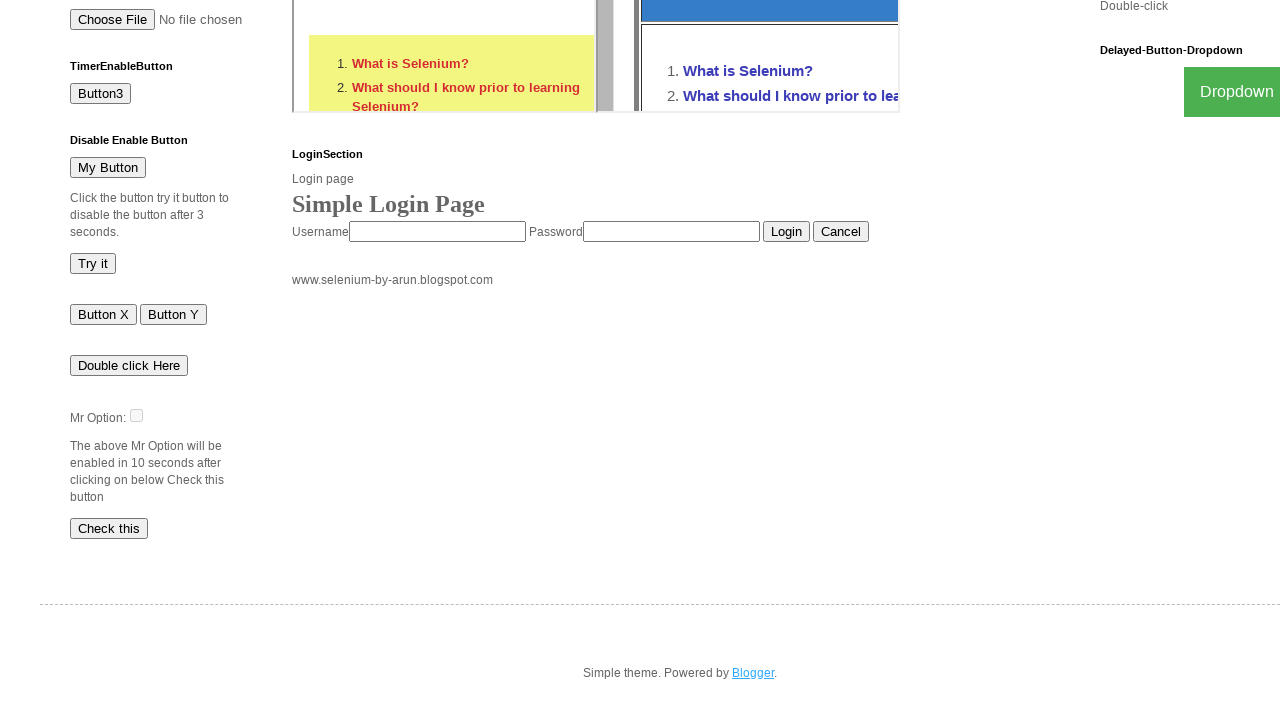

Closed new window
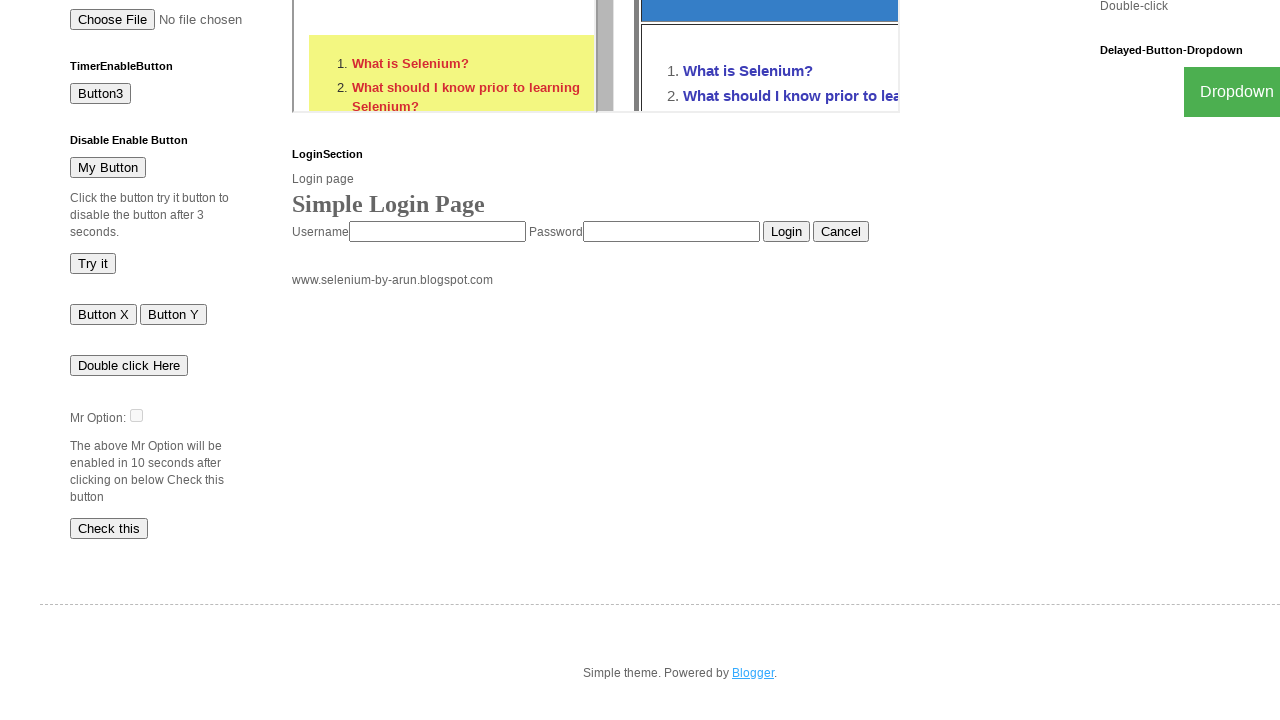

Filled text area with 'hello harshad bhai here' on #ta1
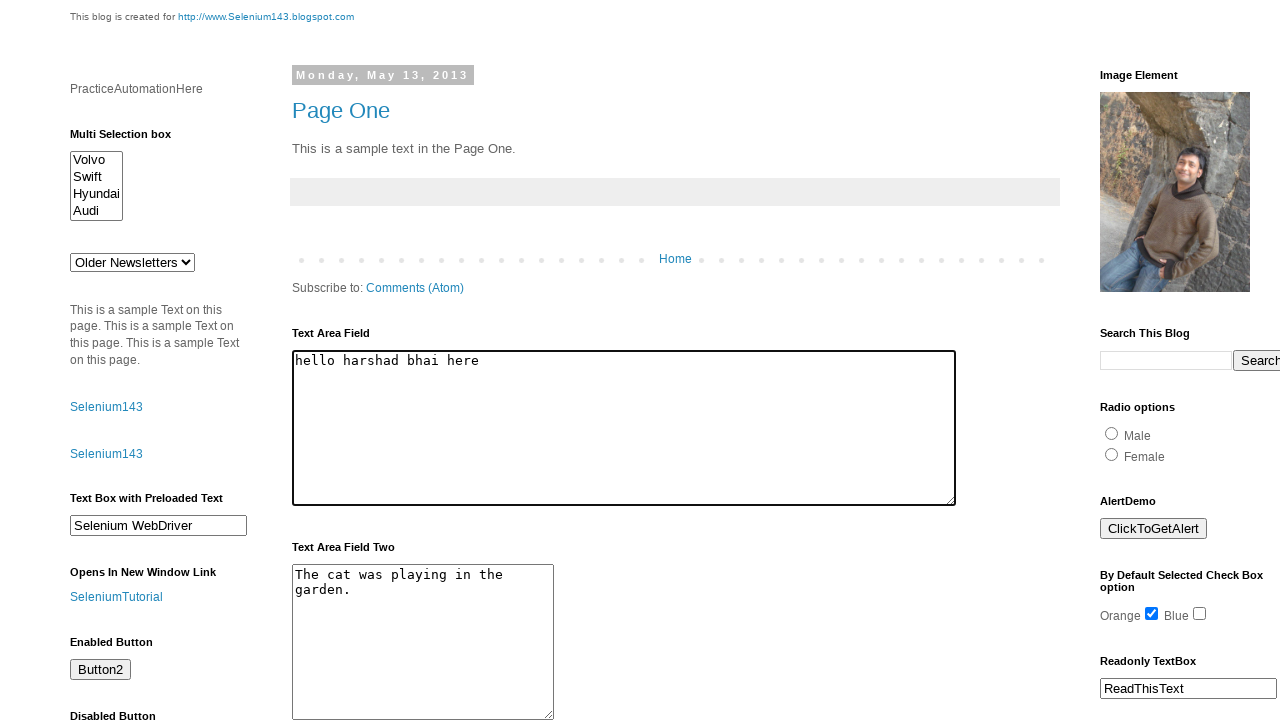

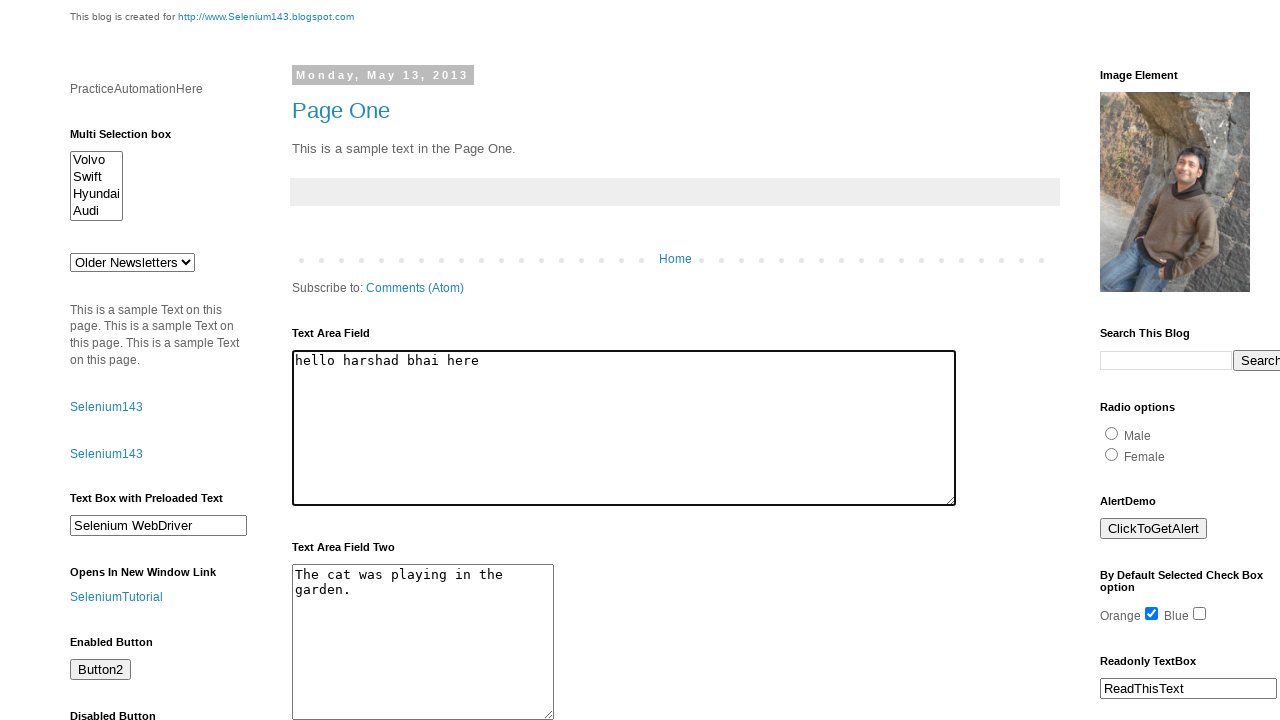